Tests browser window management by navigating to w3schools, then setting and verifying the window position and viewport size to specific dimensions (800x600 at position 100,50).

Starting URL: https://www.w3schools.com/

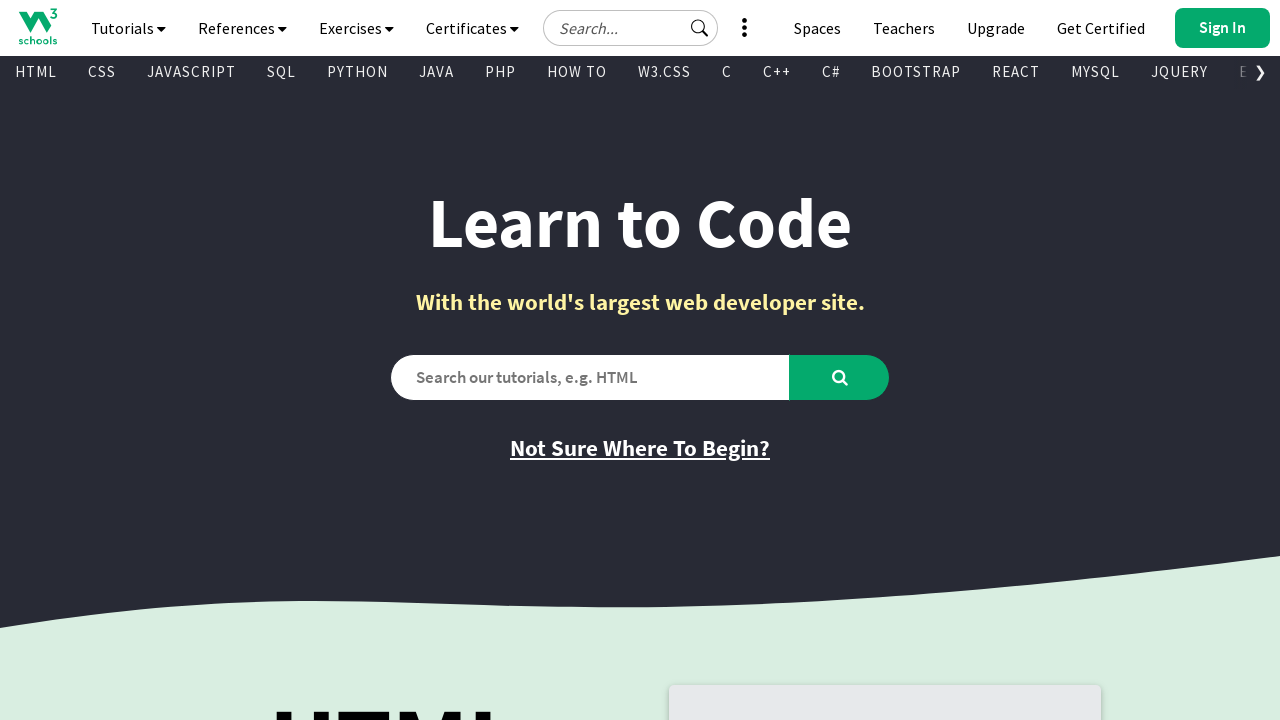

Retrieved initial viewport size
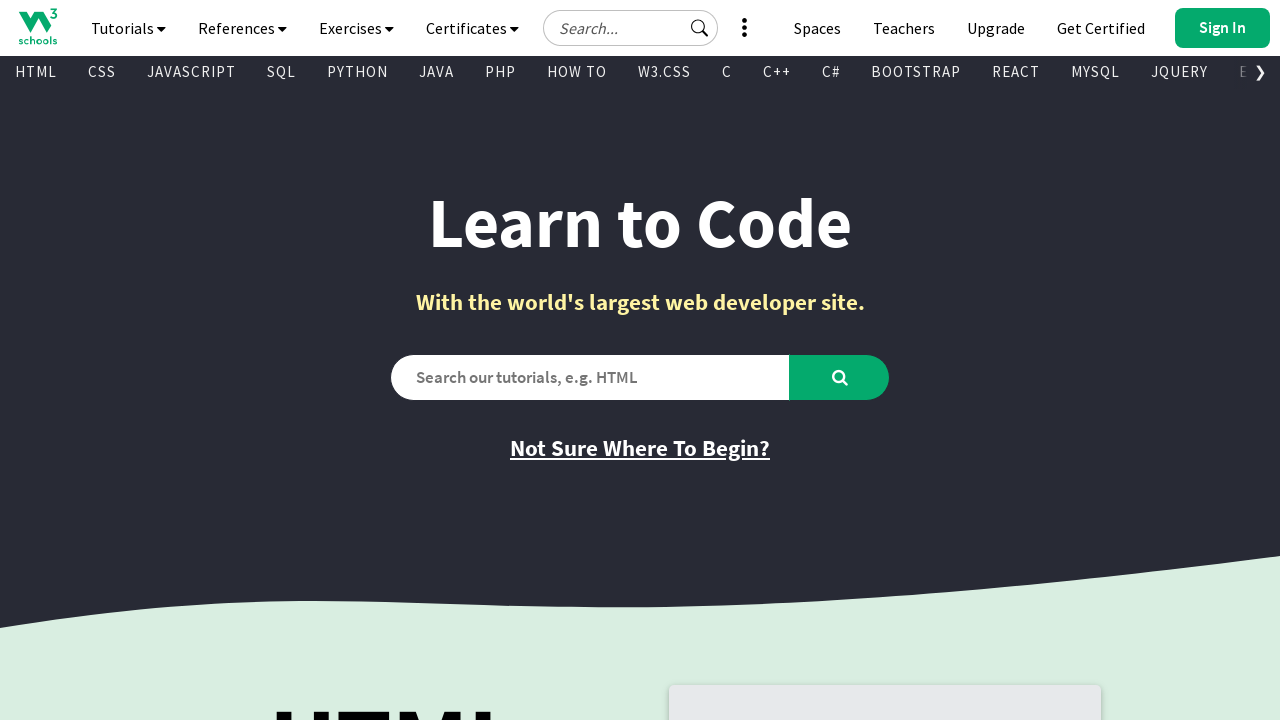

Set viewport size to 800x600
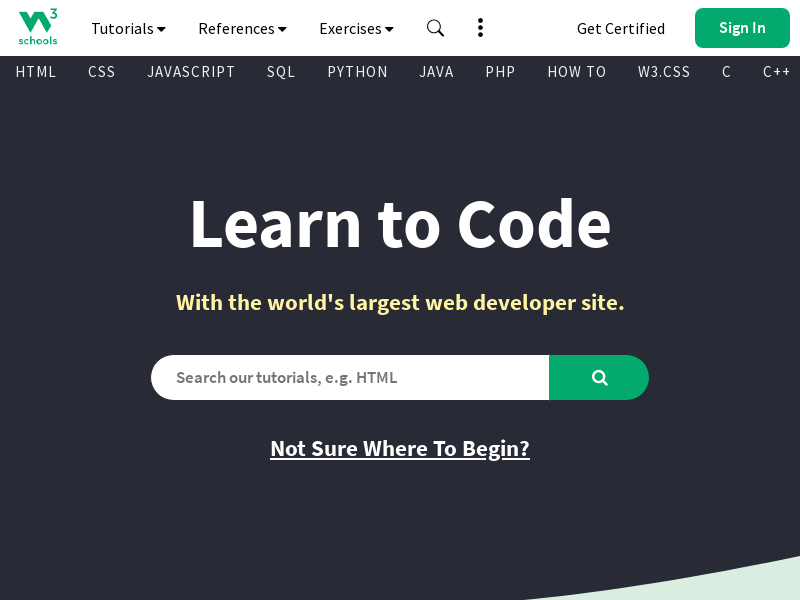

Retrieved actual viewport size after resize
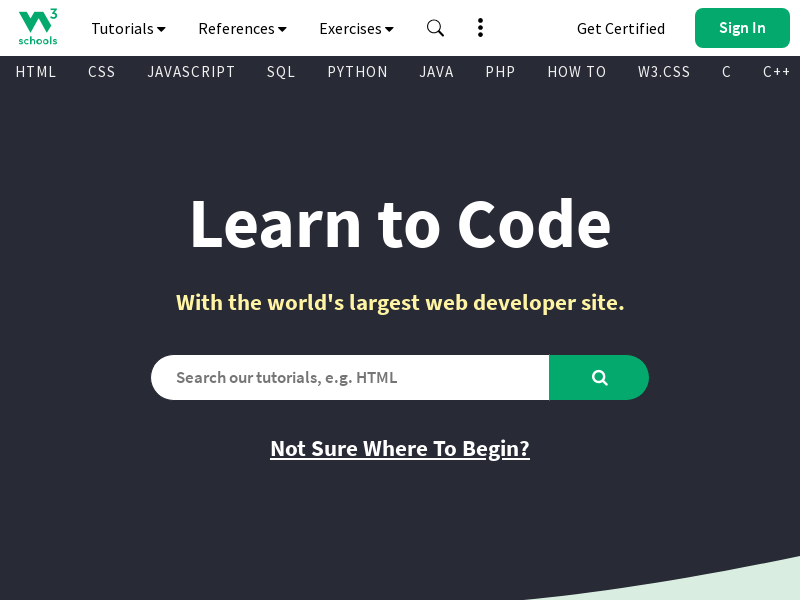

Viewport size verification PASSED - 800x600 confirmed
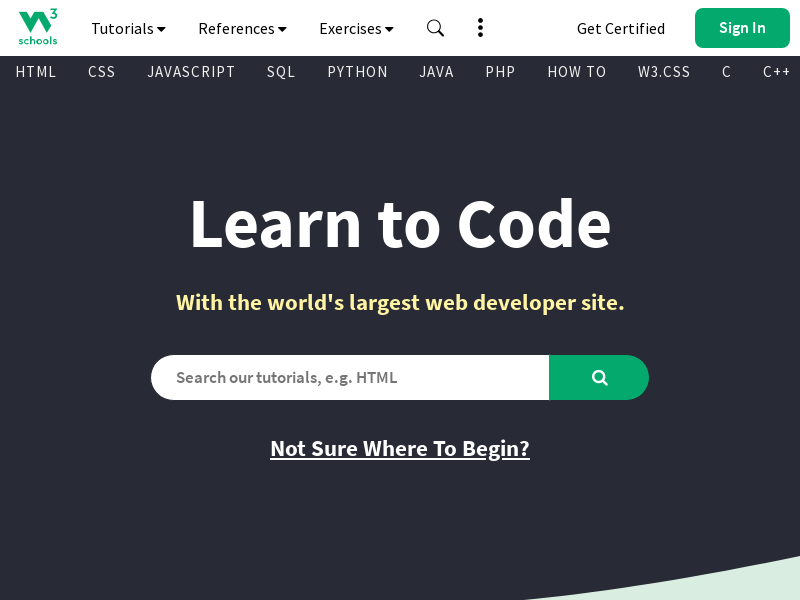

Waited 1 second to observe resized window
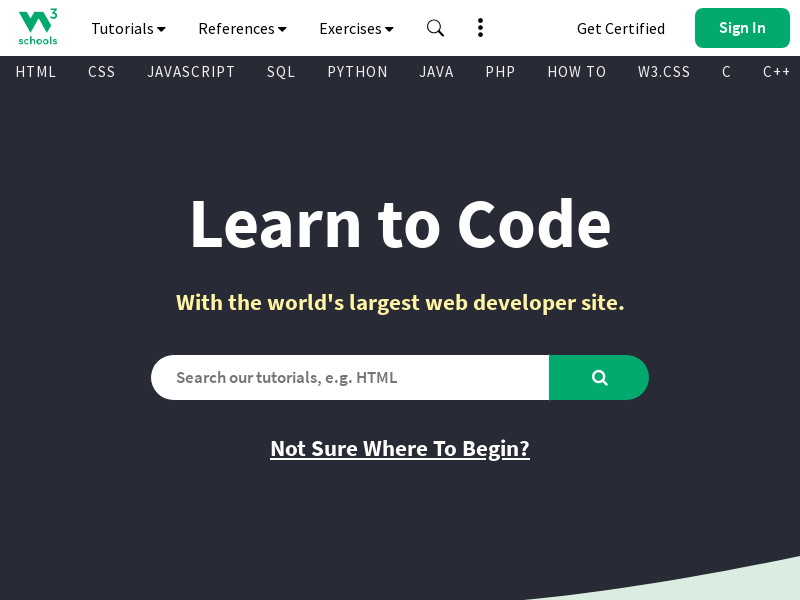

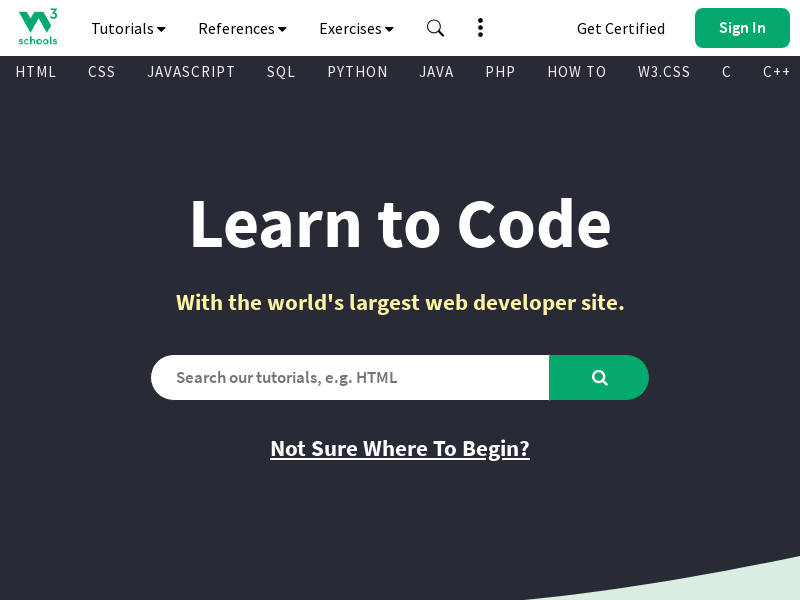